Tests navigation through a Shopify store by visiting the collections page, clicking on a category, waiting for products to load, and navigating to the next page if pagination exists.

Starting URL: https://warehouse-theme-metal.myshopify.com/collections

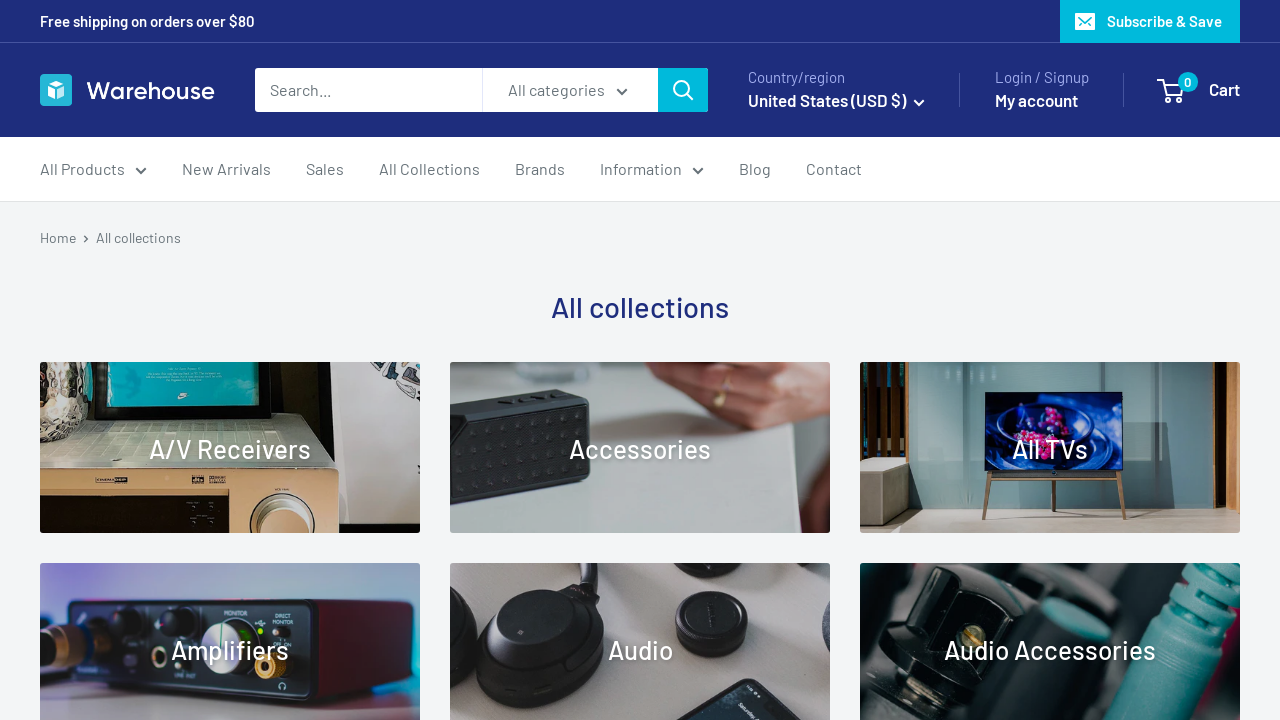

Collection cards loaded on collections page
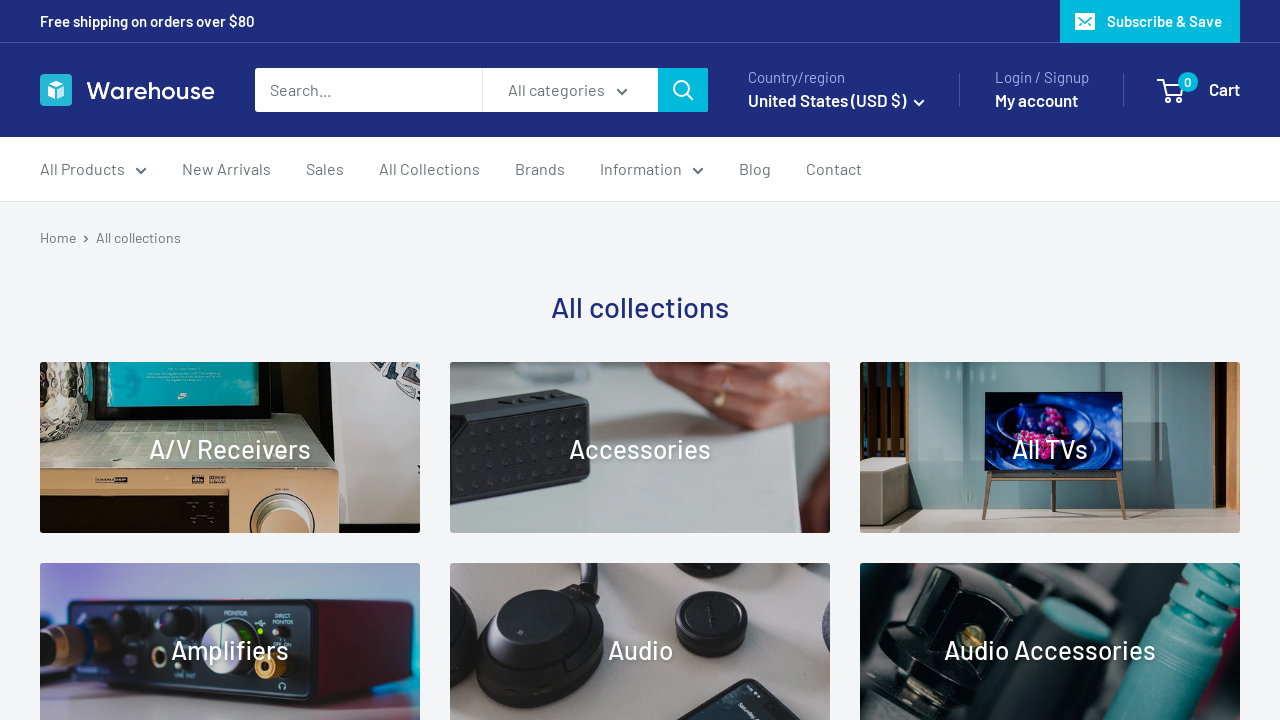

Clicked on first collection category at (230, 448) on .collection-block-item
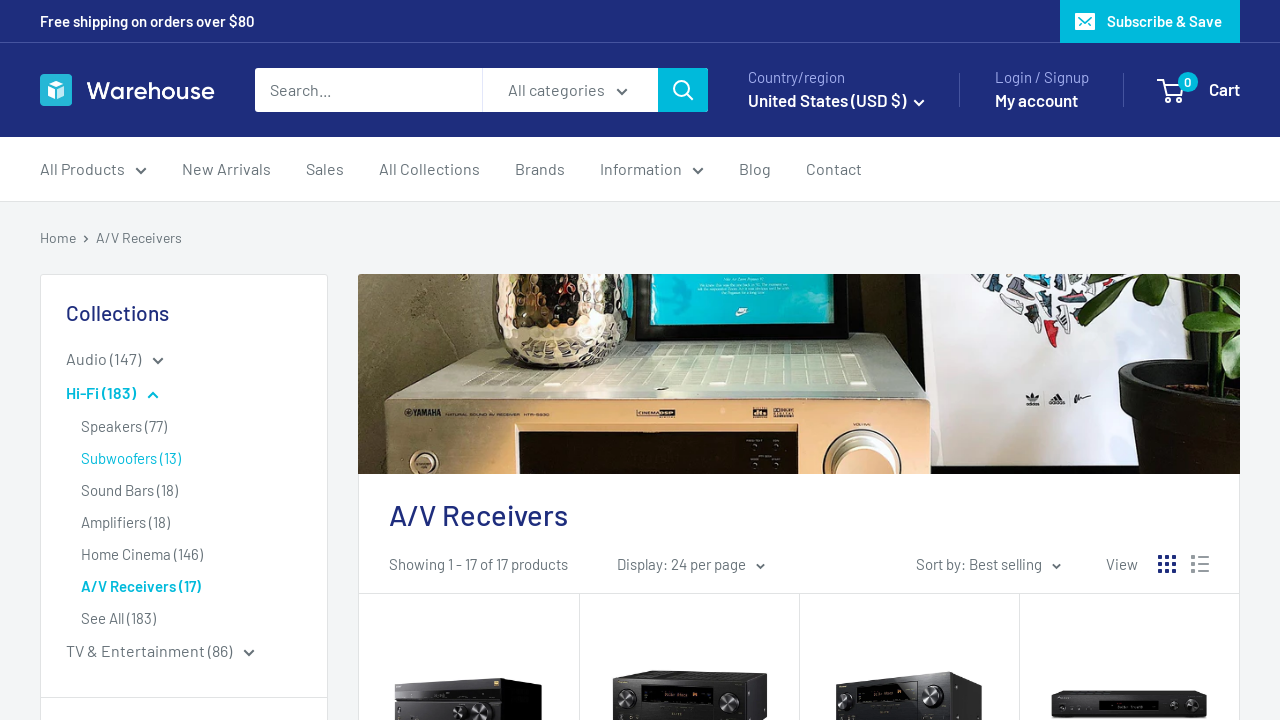

Product items loaded in category page
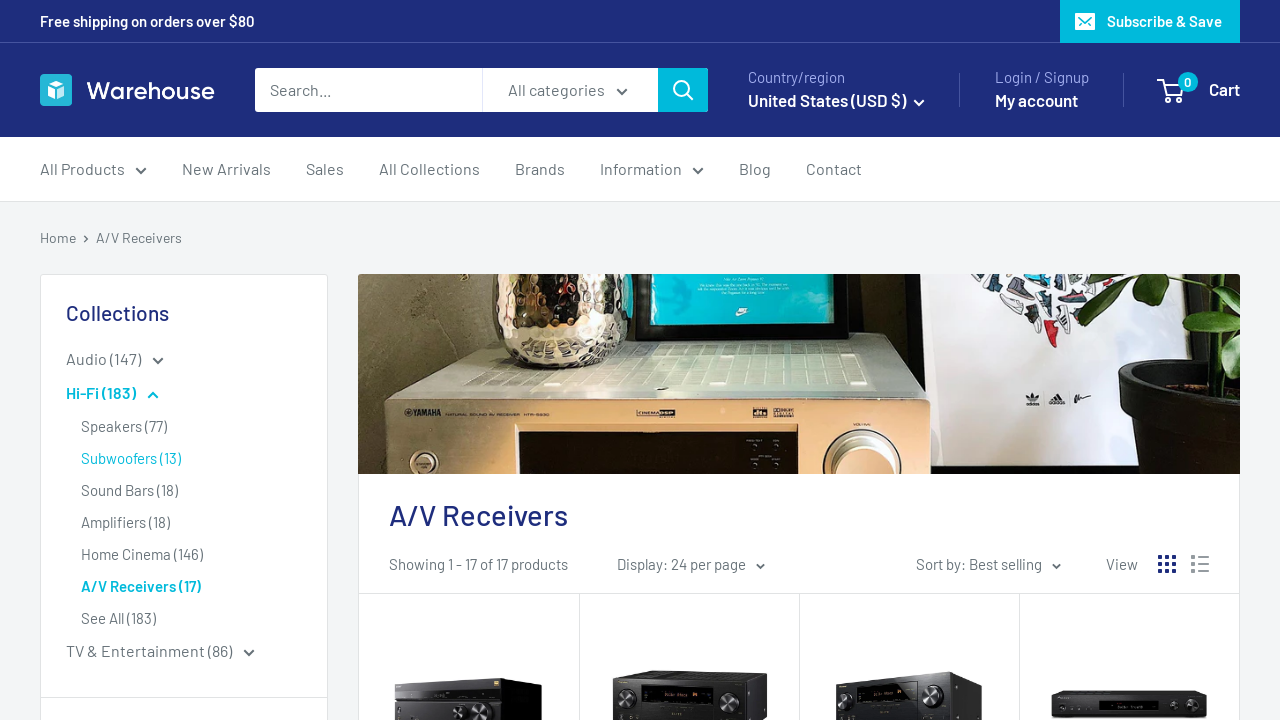

Clicked on first product to view details at (469, 630) on .product-item > a
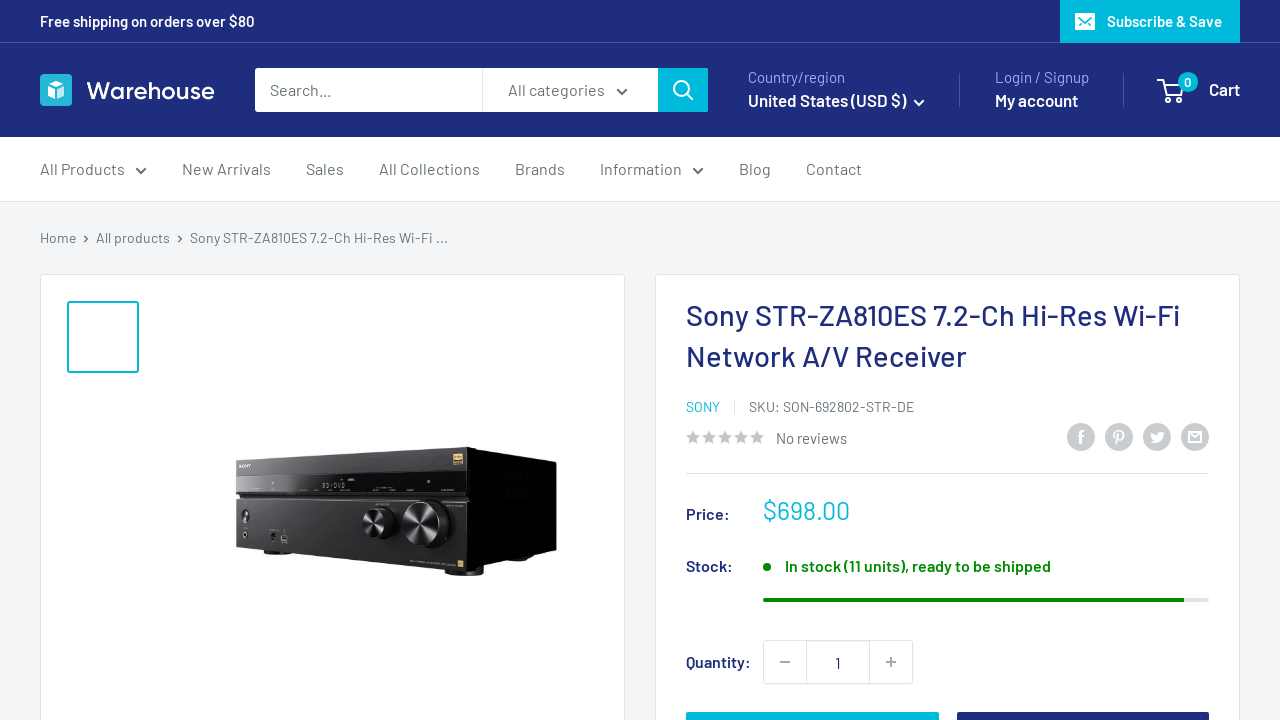

Product detail page loaded (domcontentloaded)
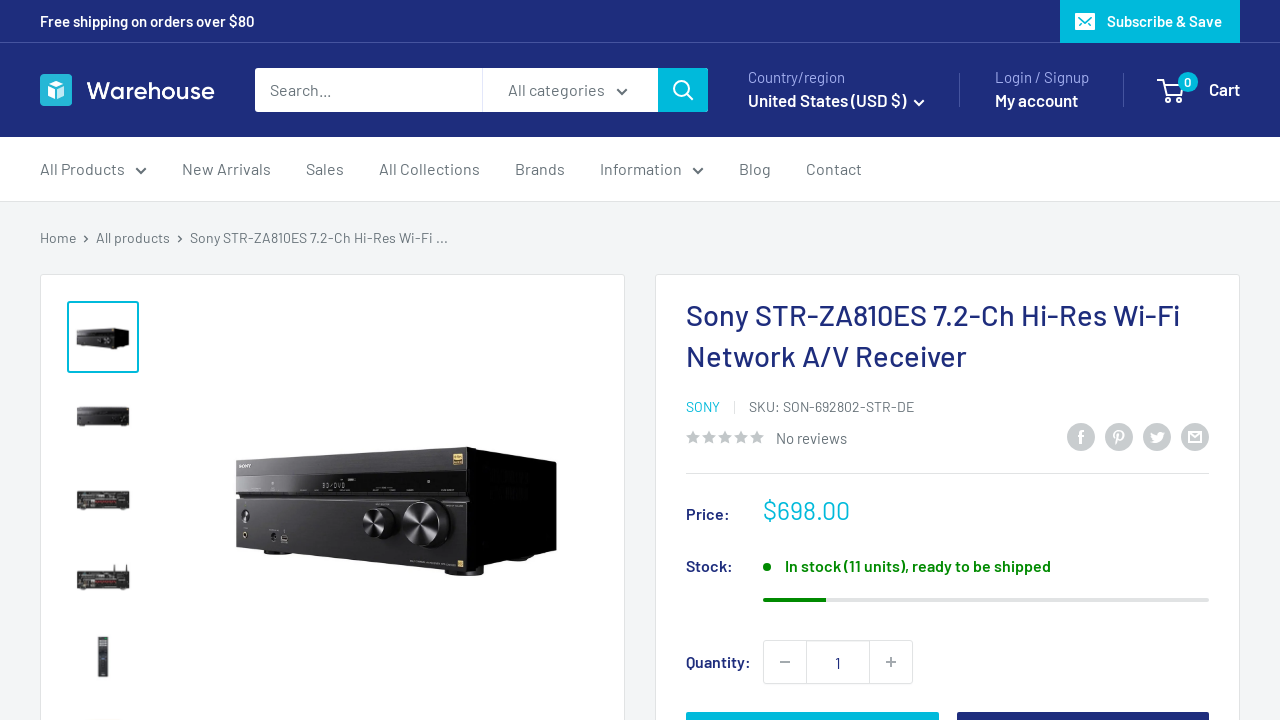

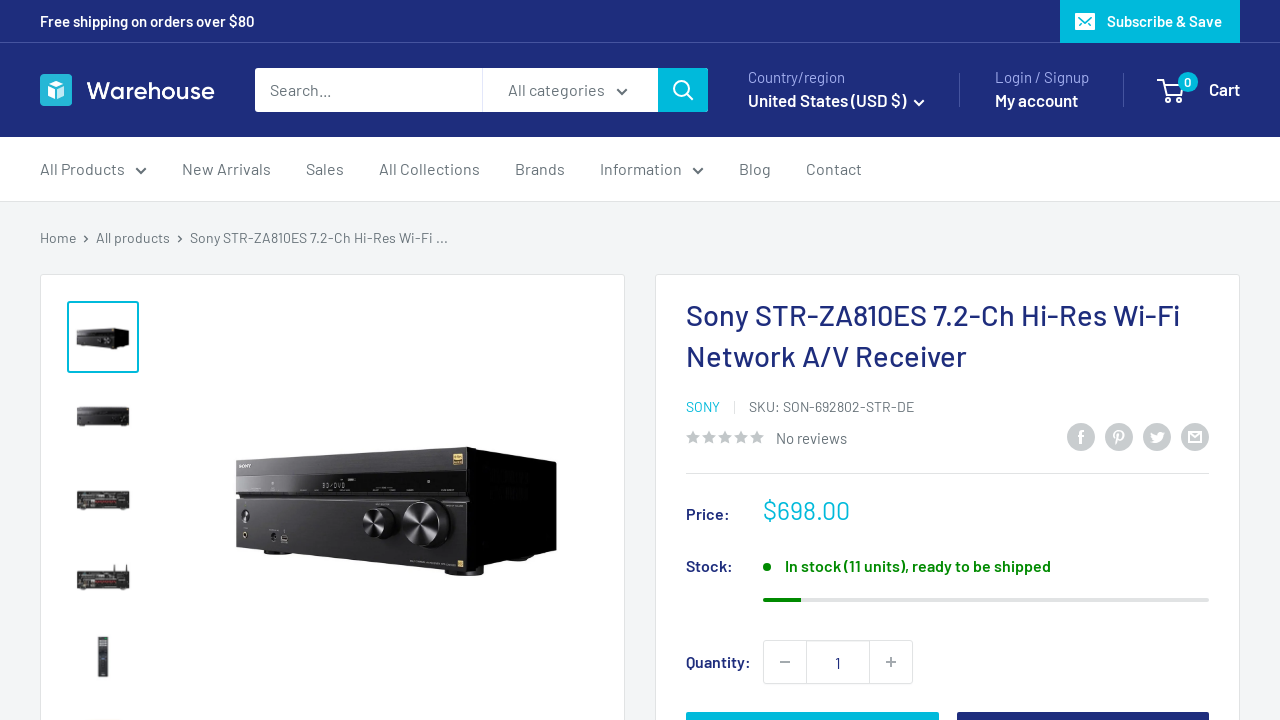